Tests Hacker News search functionality by searching for "testdriven" and verifying it appears in search results

Starting URL: https://news.ycombinator.com

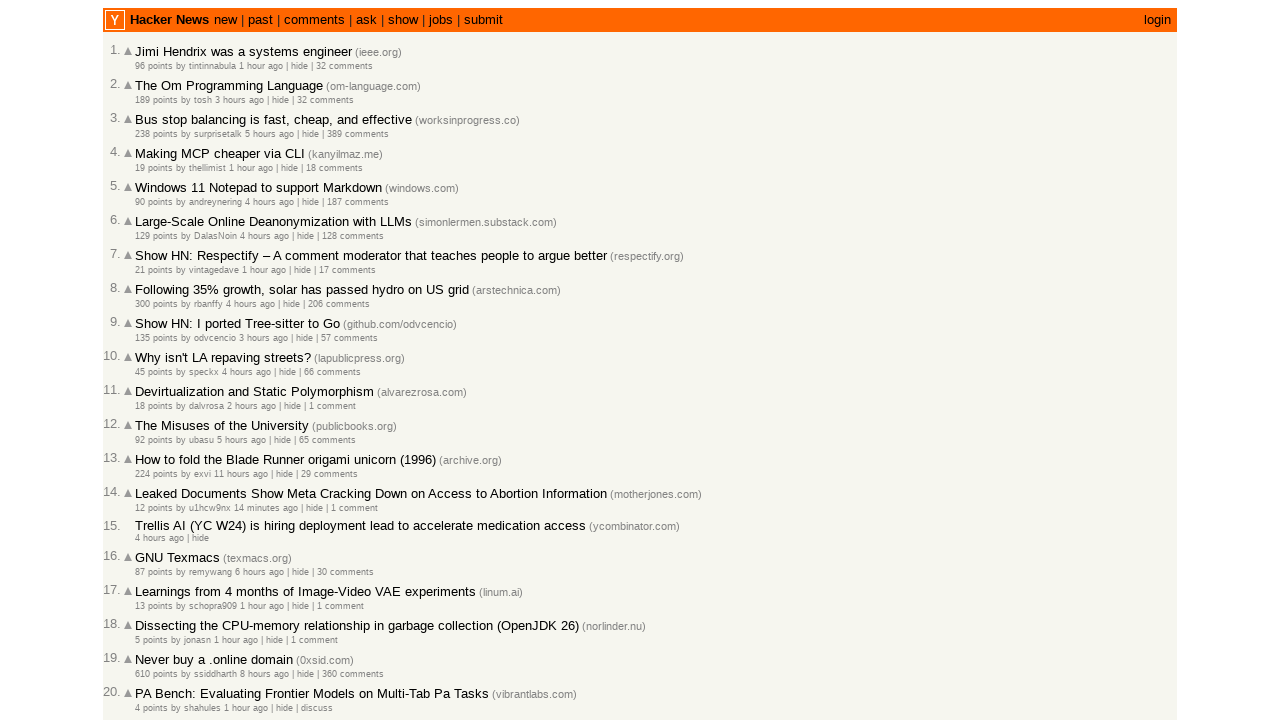

Filled search box with 'testdriven' on input[name="q"]
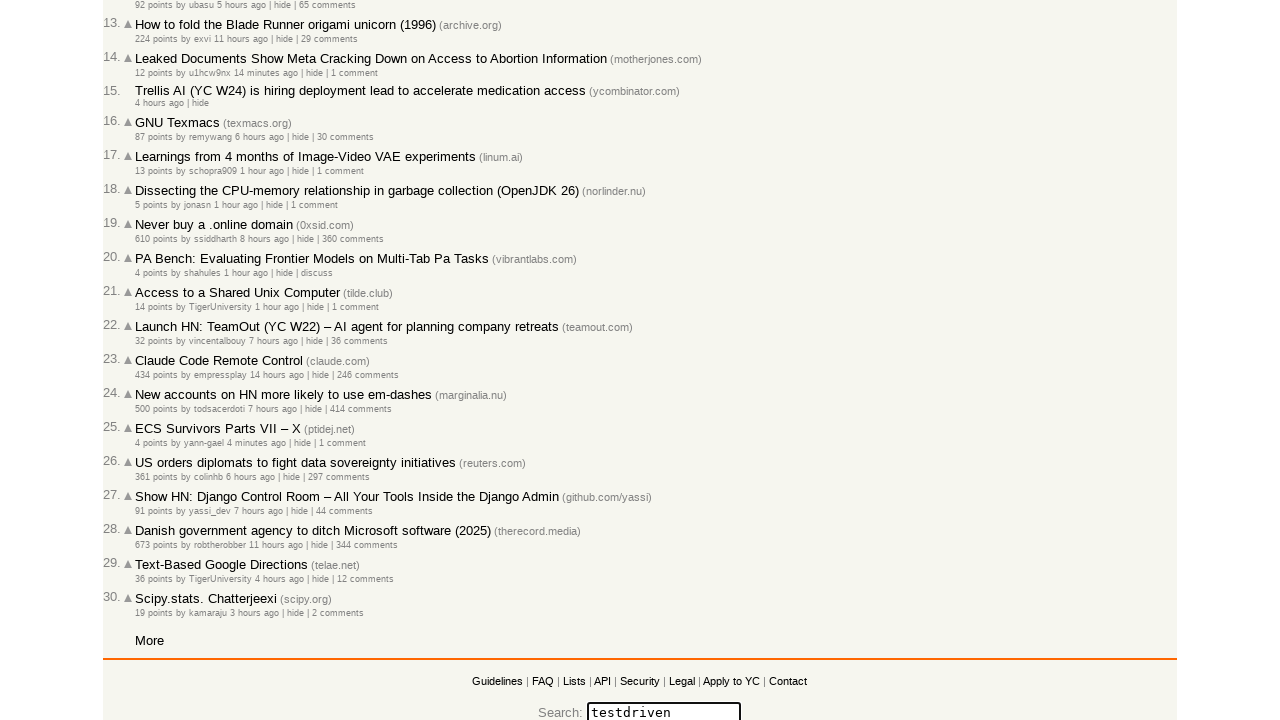

Pressed Enter to submit search on input[name="q"]
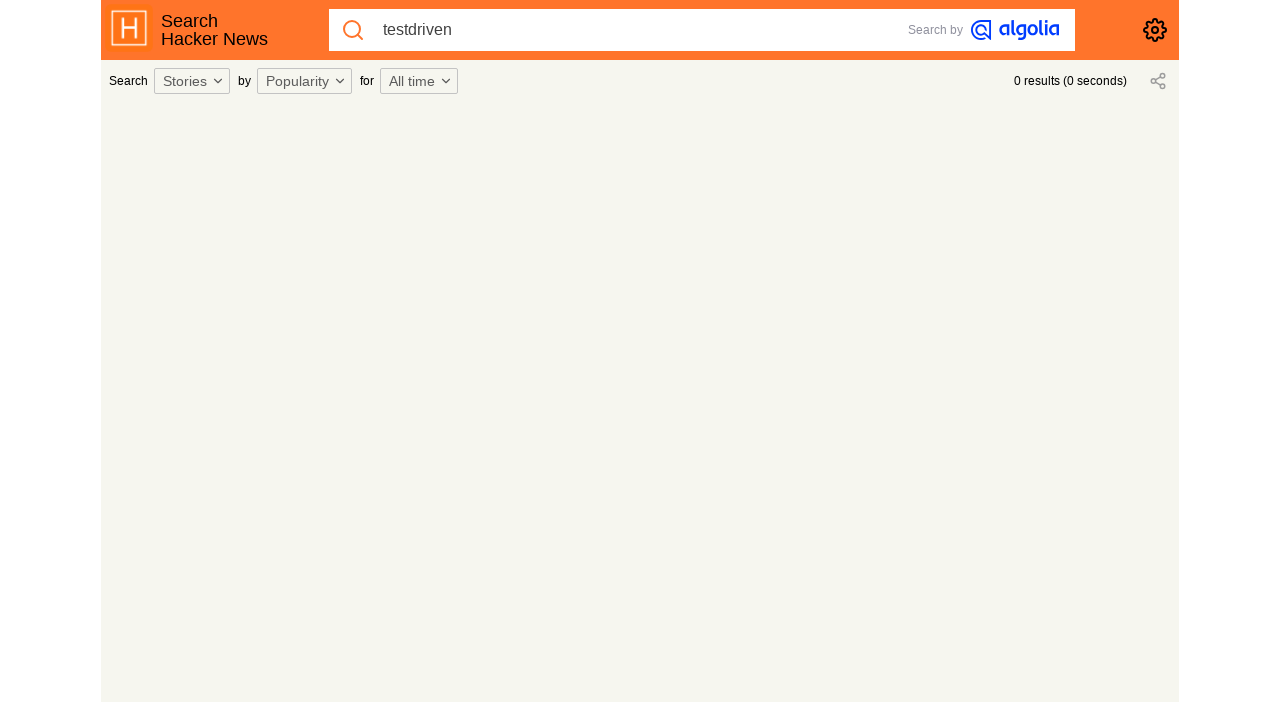

Waited 3 seconds for search results to load
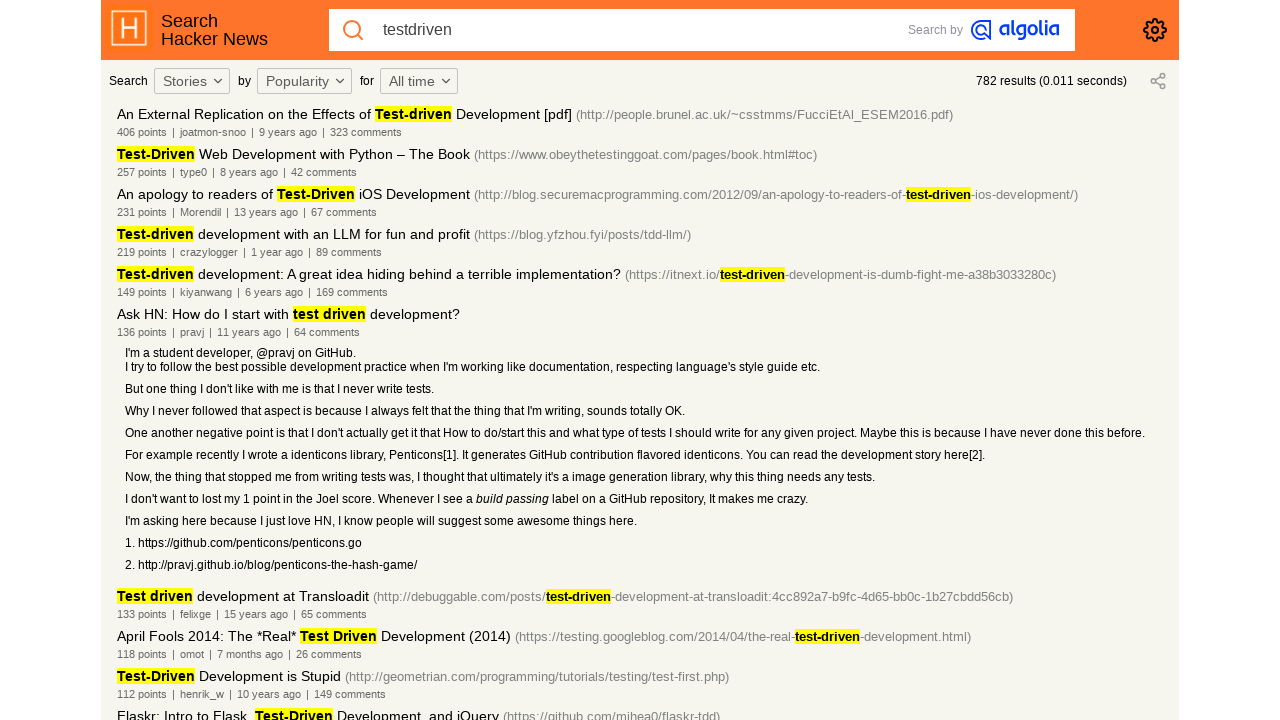

Verified 'testdriven' appears in search results
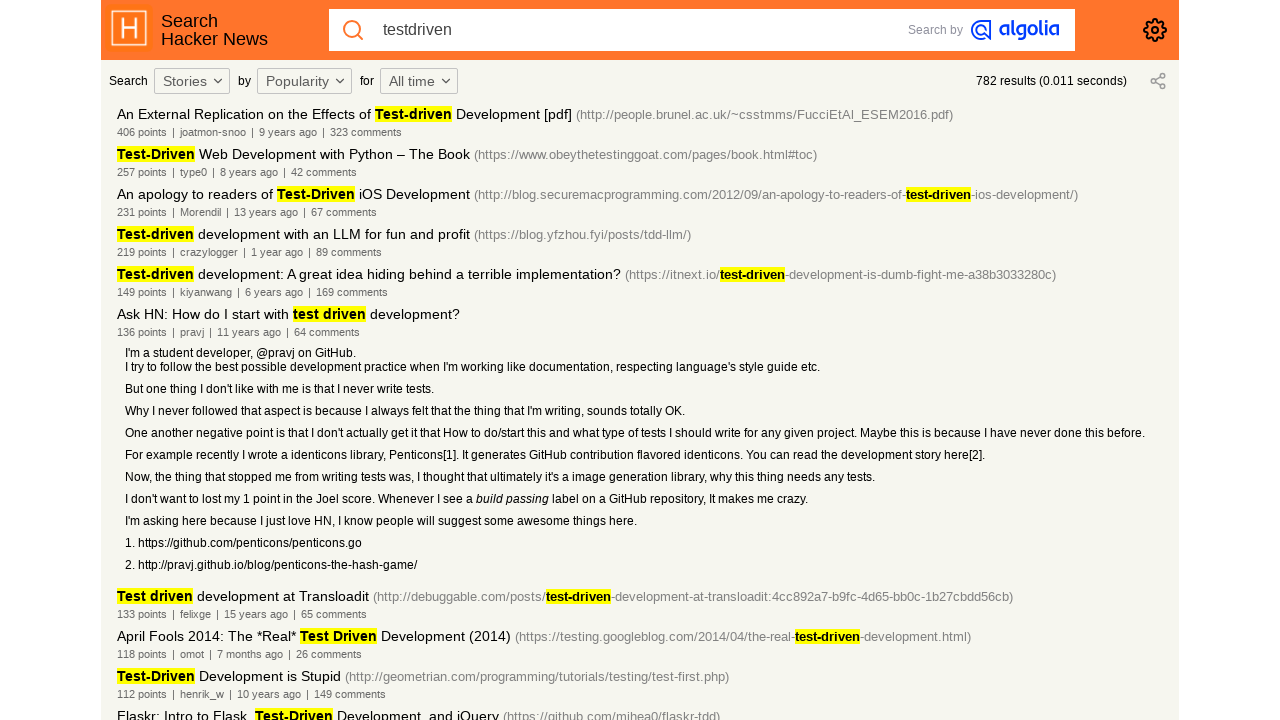

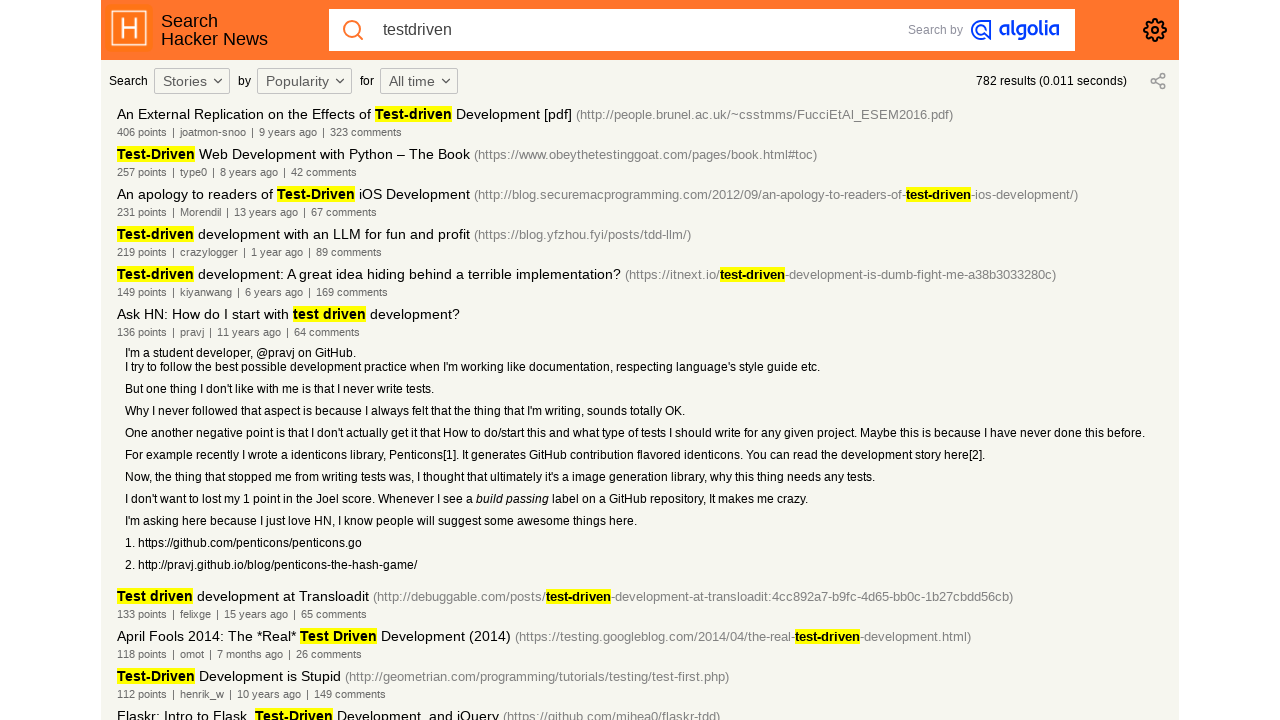